Creates a test input via JavaScript, types text into it, and verifies the value

Starting URL: https://example.com

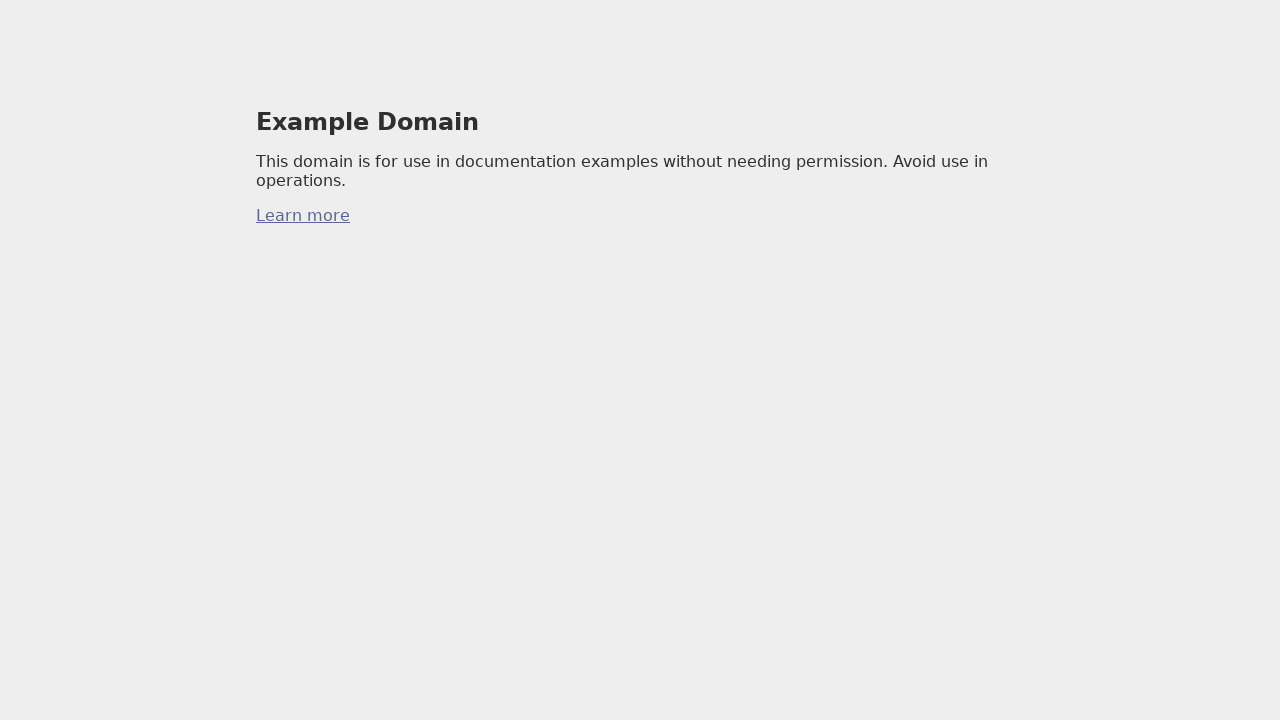

Created test input element via JavaScript
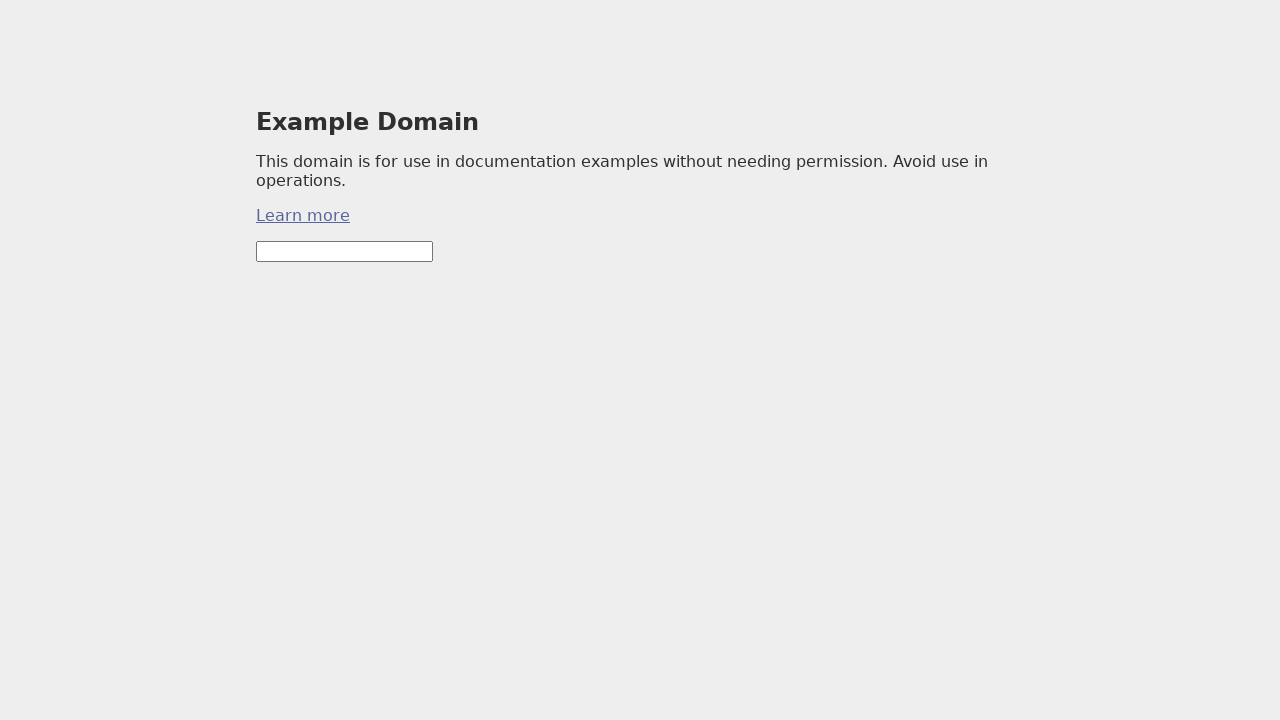

Typed 'Hello Selenium' into test input field on #test-input
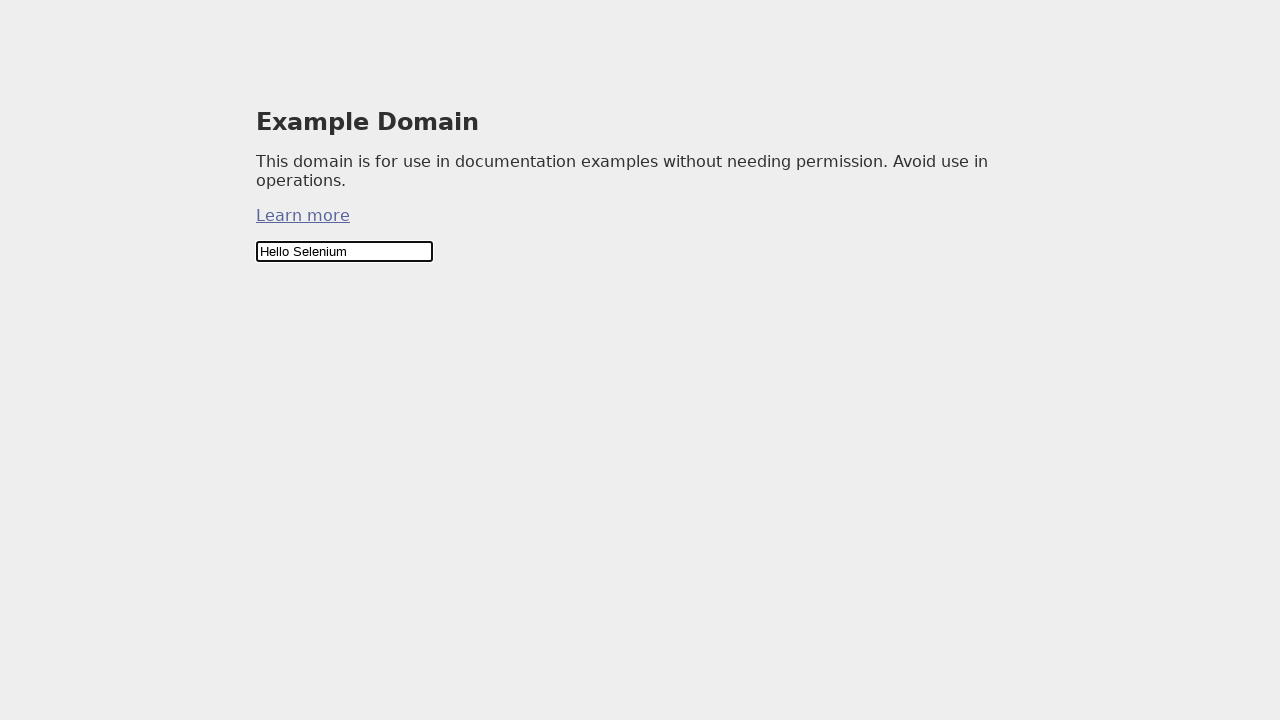

Verified input field contains 'Hello Selenium'
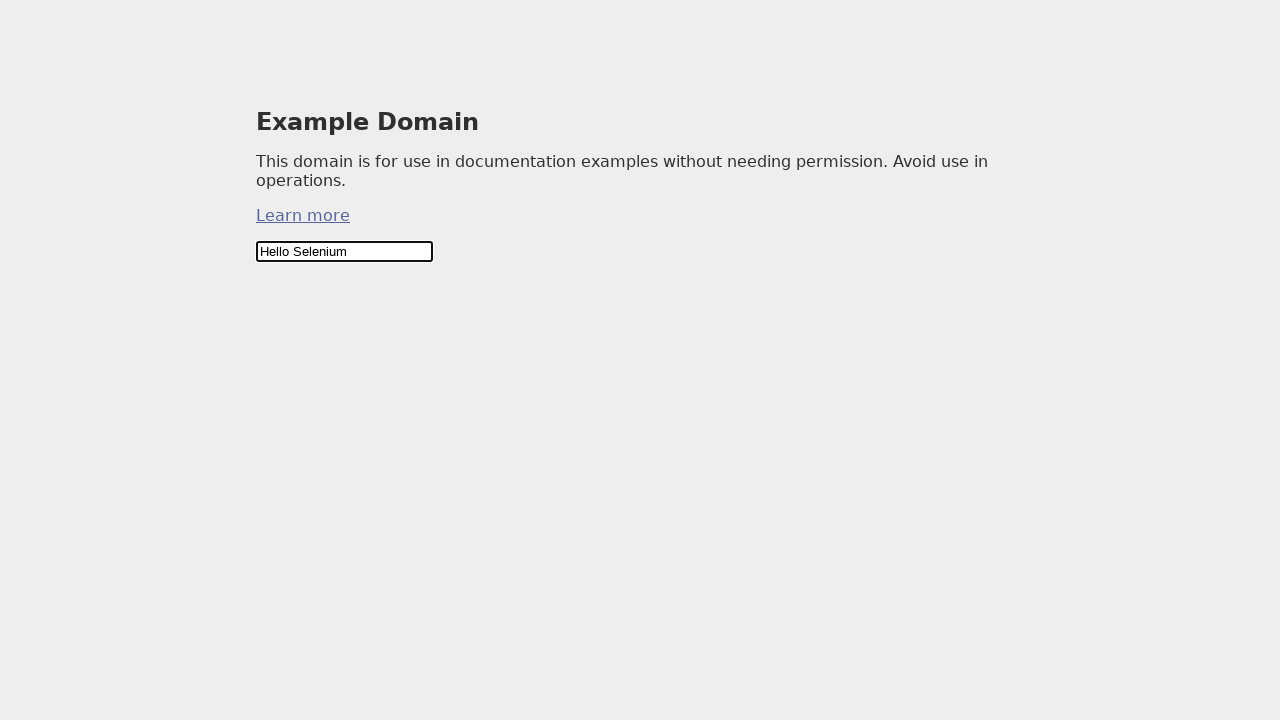

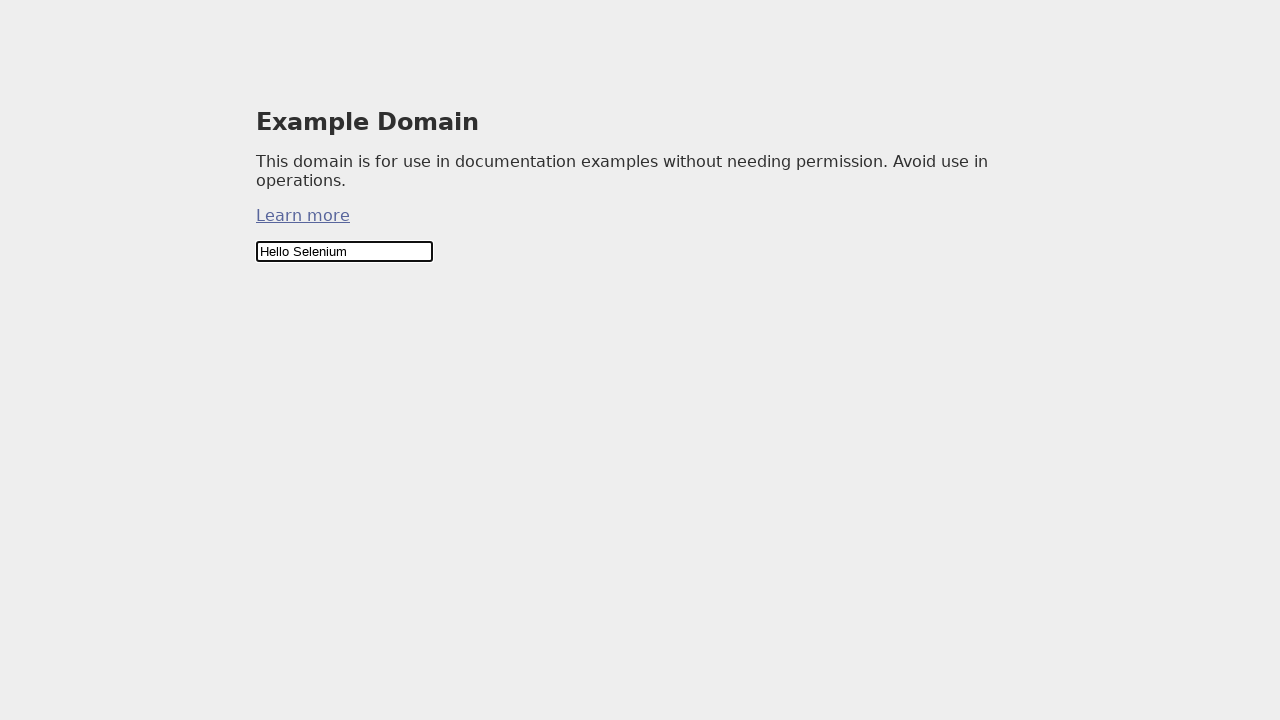